Tests dynamic loading with more than enough wait time (10 seconds) before verifying text appears

Starting URL: https://automationfc.github.io/dynamic-loading/

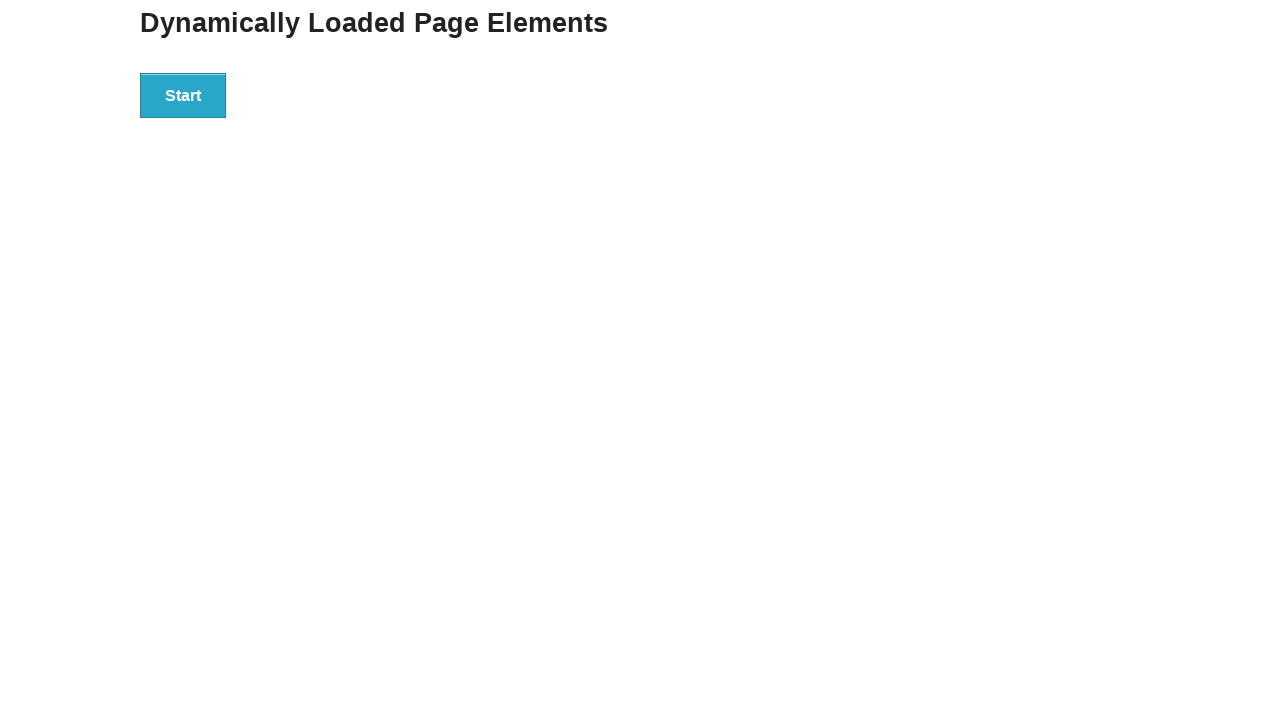

Clicked start button to trigger dynamic loading at (183, 95) on div#start > button
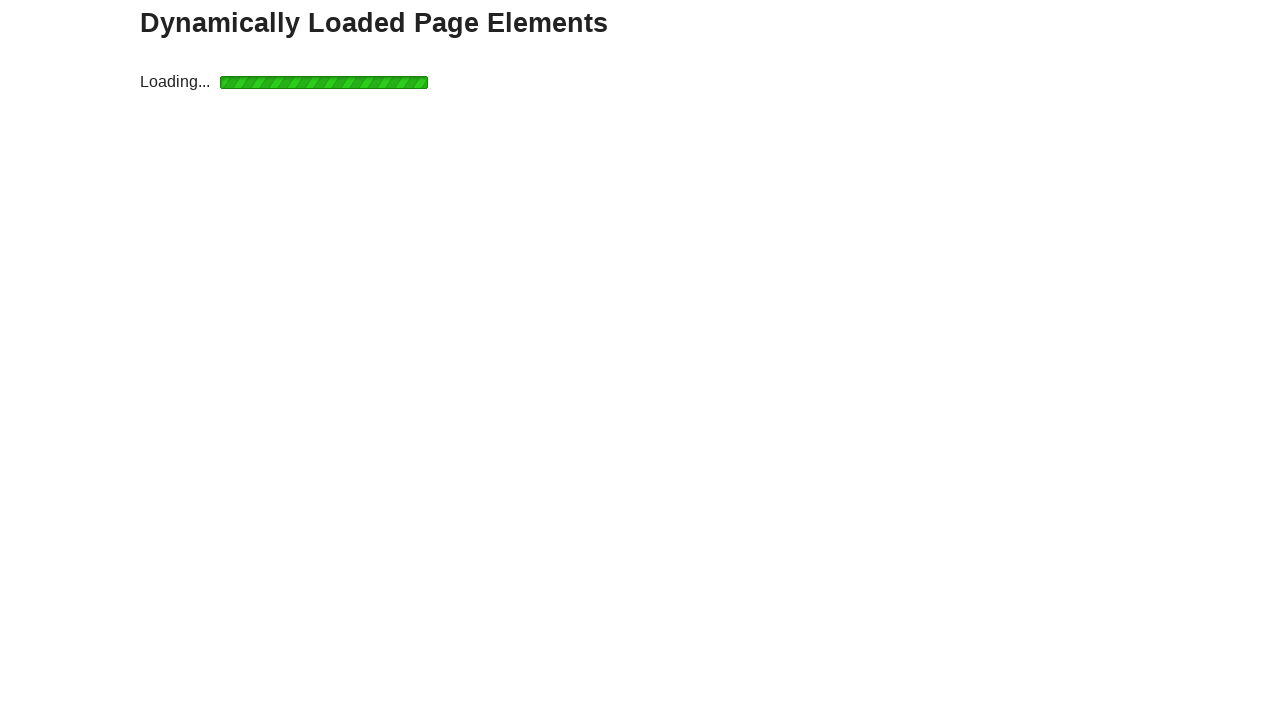

Waited 10 seconds for dynamic content to load
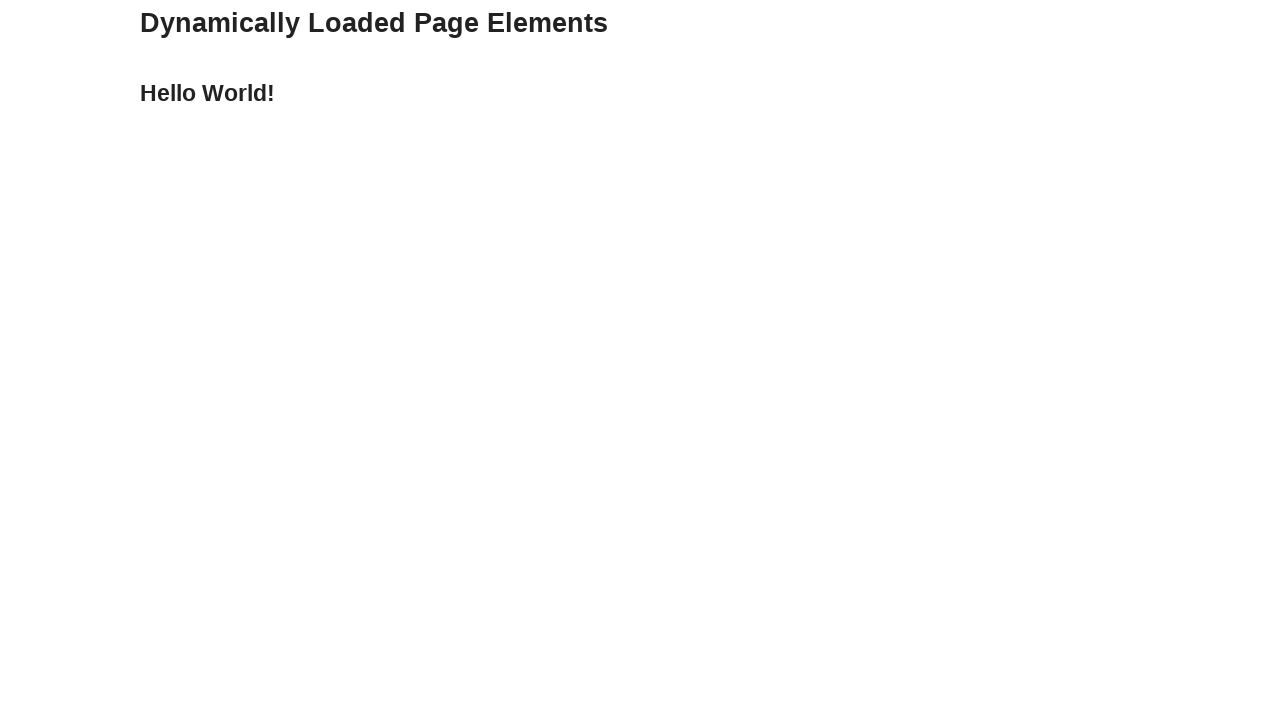

Verified that 'Hello World!' text appears after dynamic loading
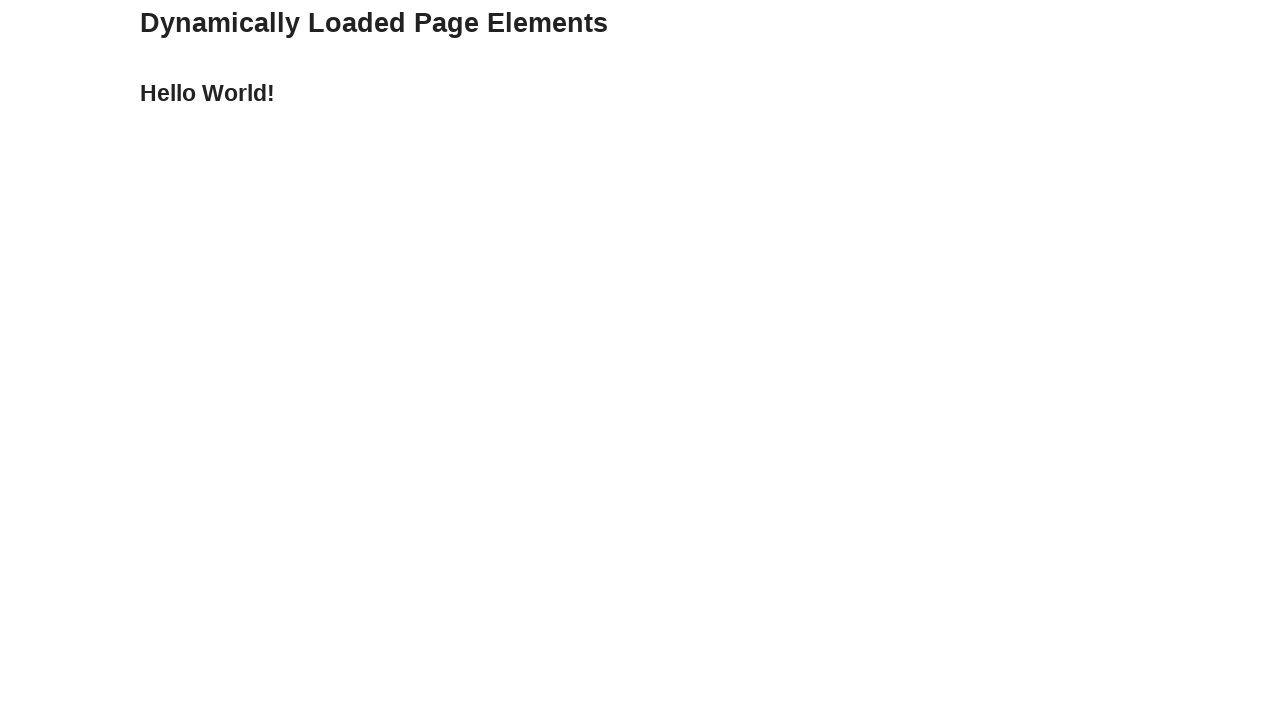

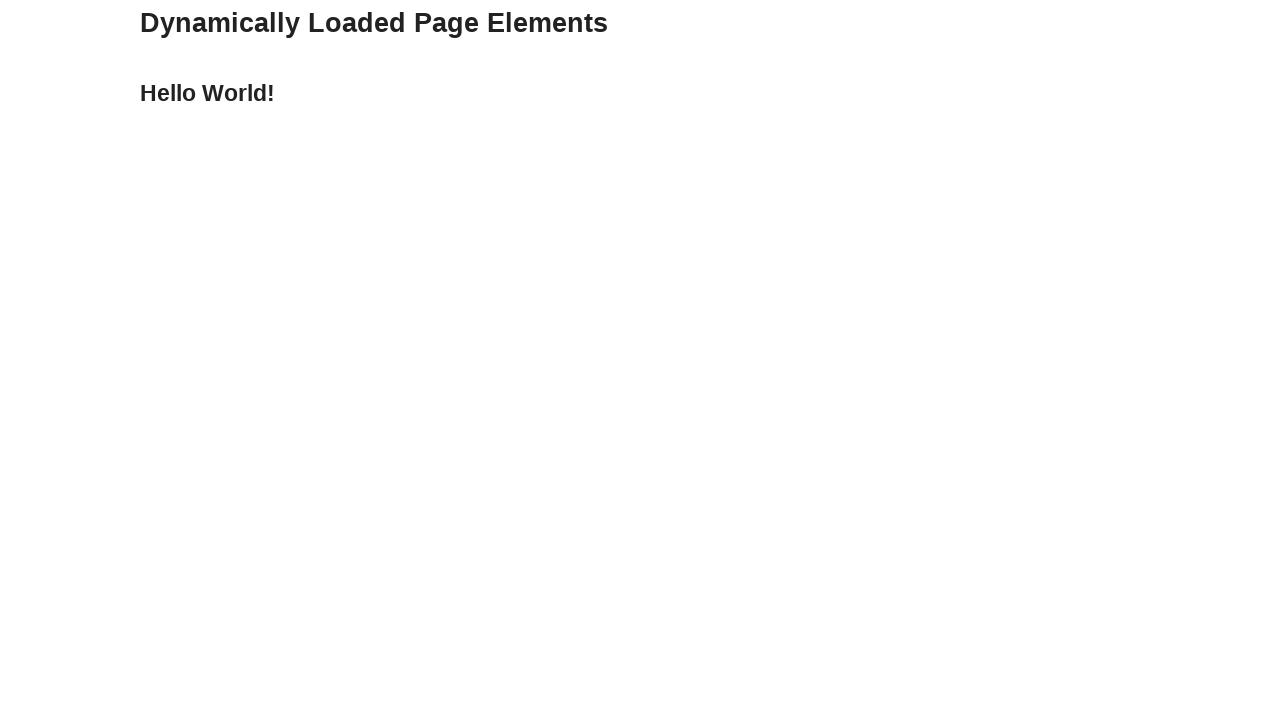